Tests the CBLIX2 game interface by clicking the Tutorial button to view the tutorial screen, returning to the main menu, then clicking the Start button to launch the game and verify the game canvas and color buttons appear.

Starting URL: https://cblix2.franzai.com

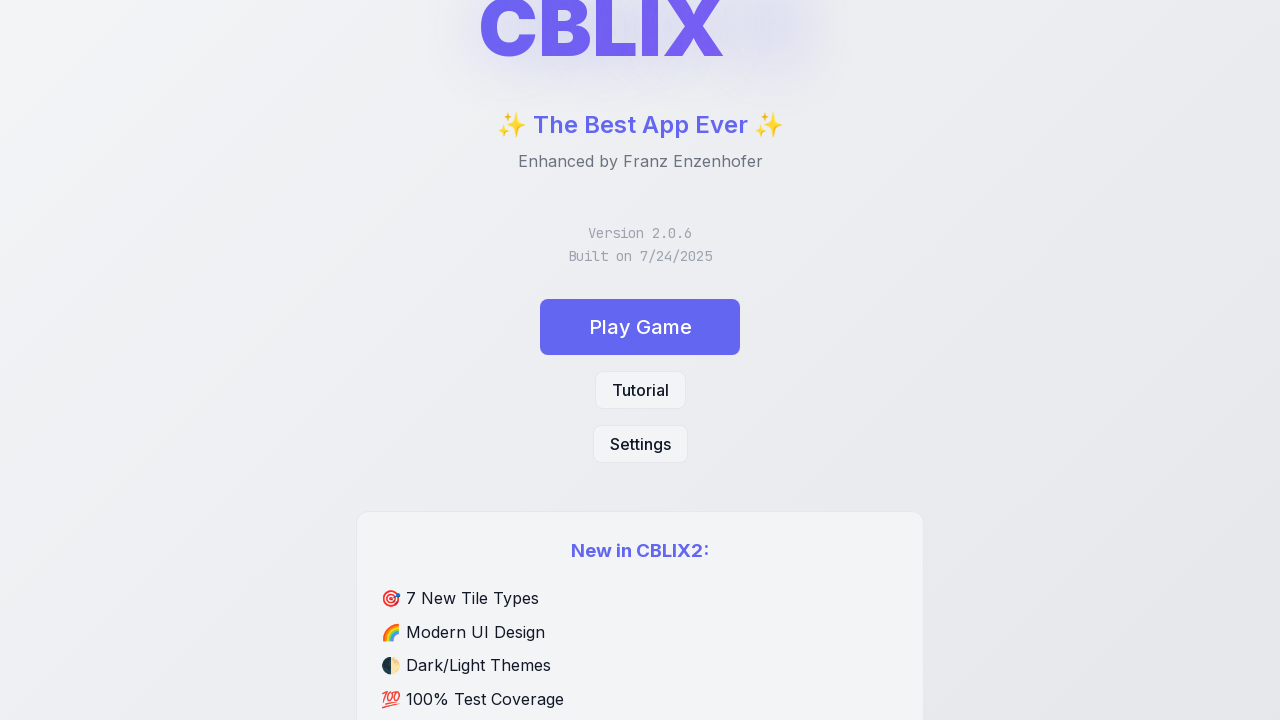

Waited for page to fully load (networkidle)
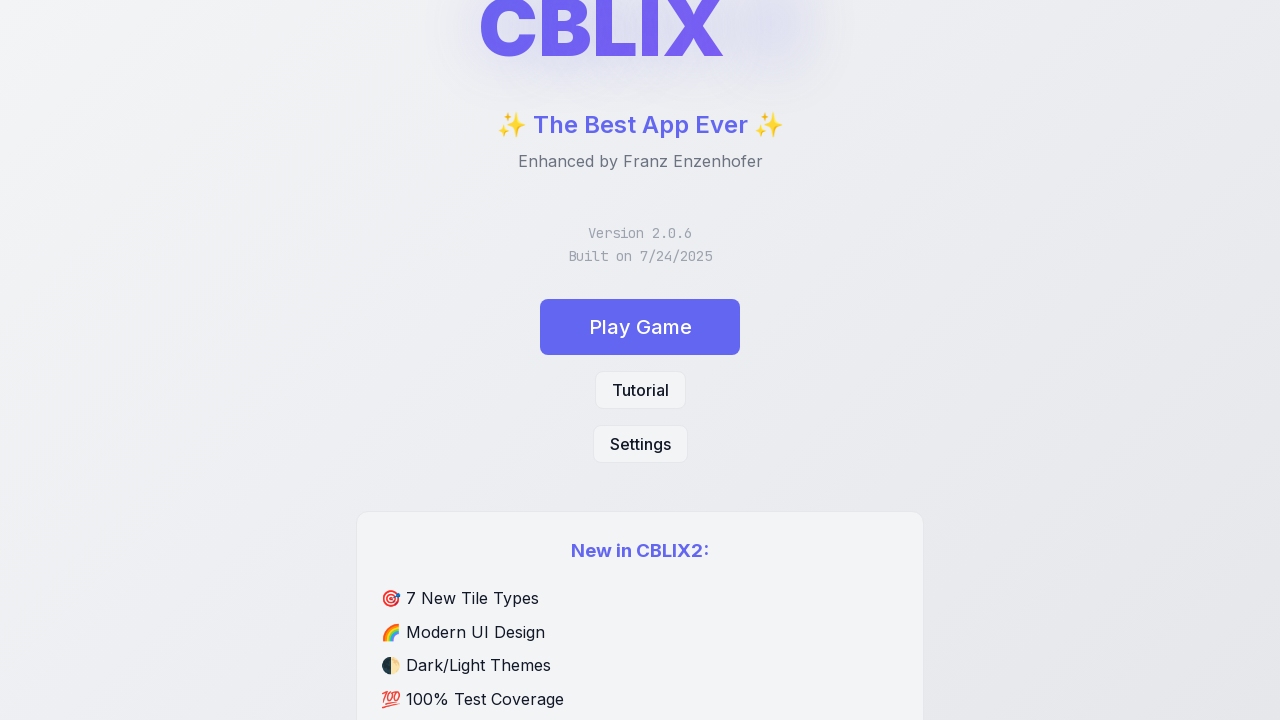

Located tutorial button
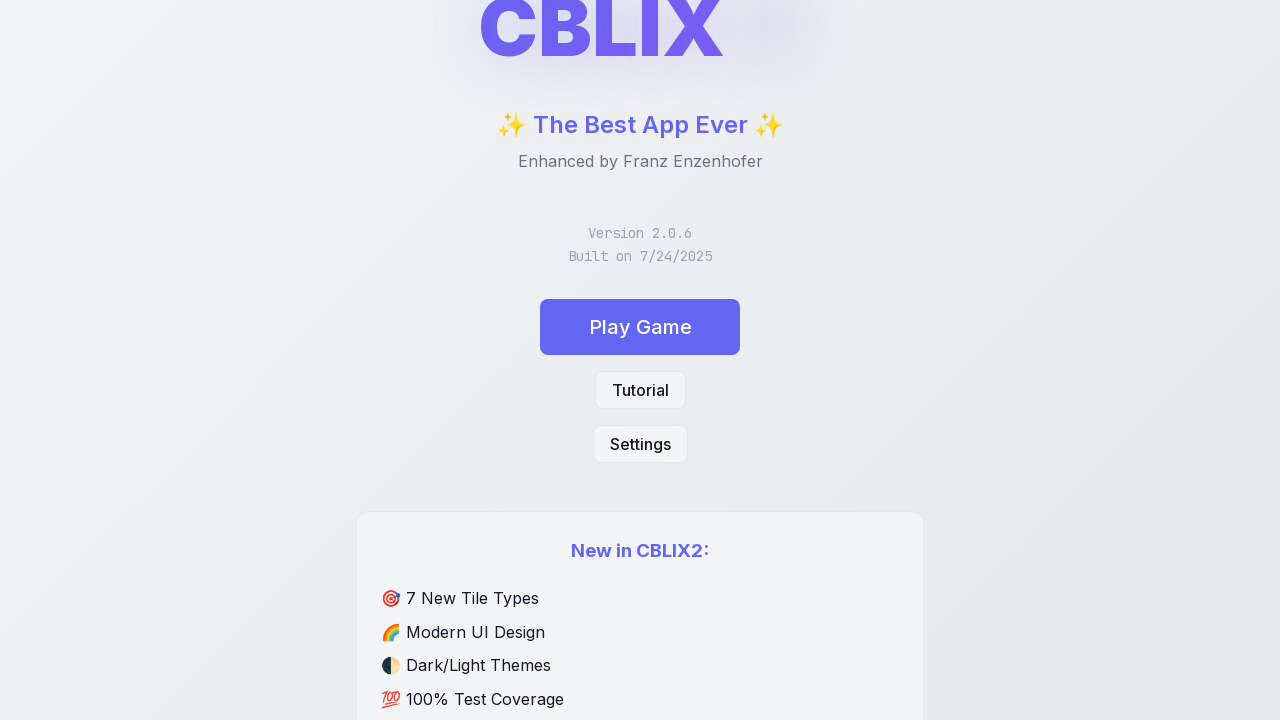

Tutorial button is visible
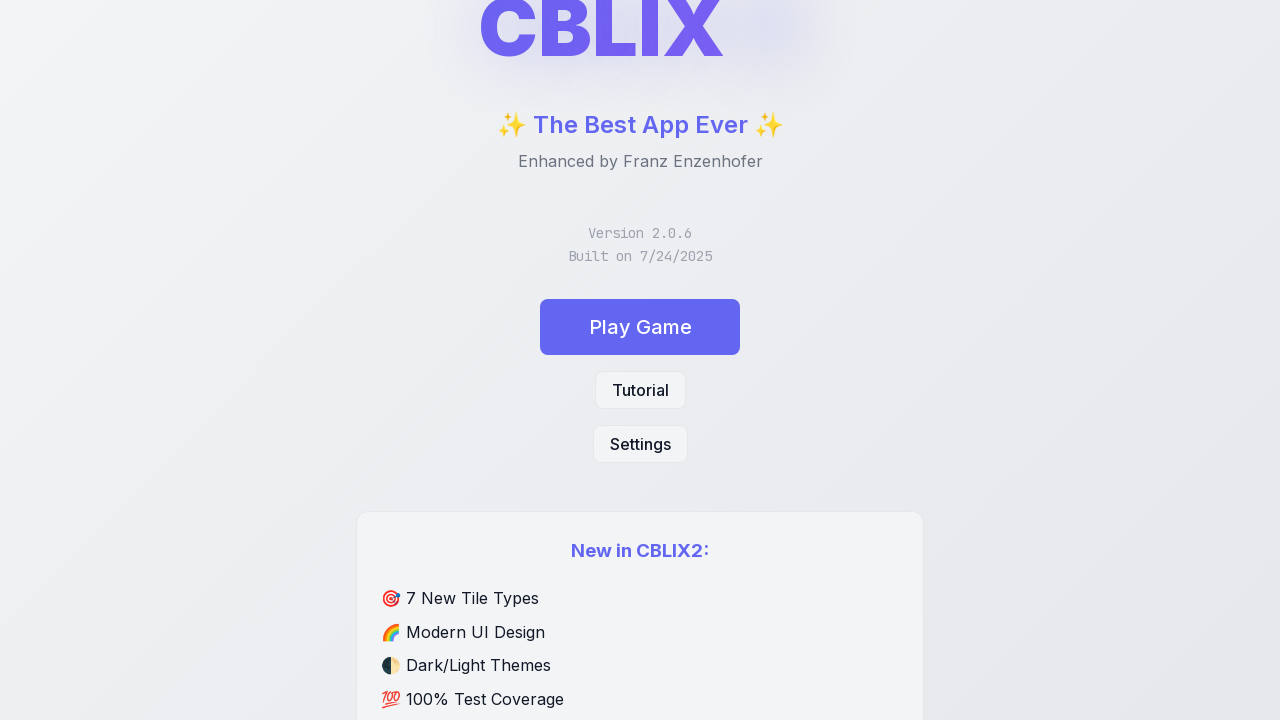

Clicked tutorial button at (640, 390) on #tutorial-btn
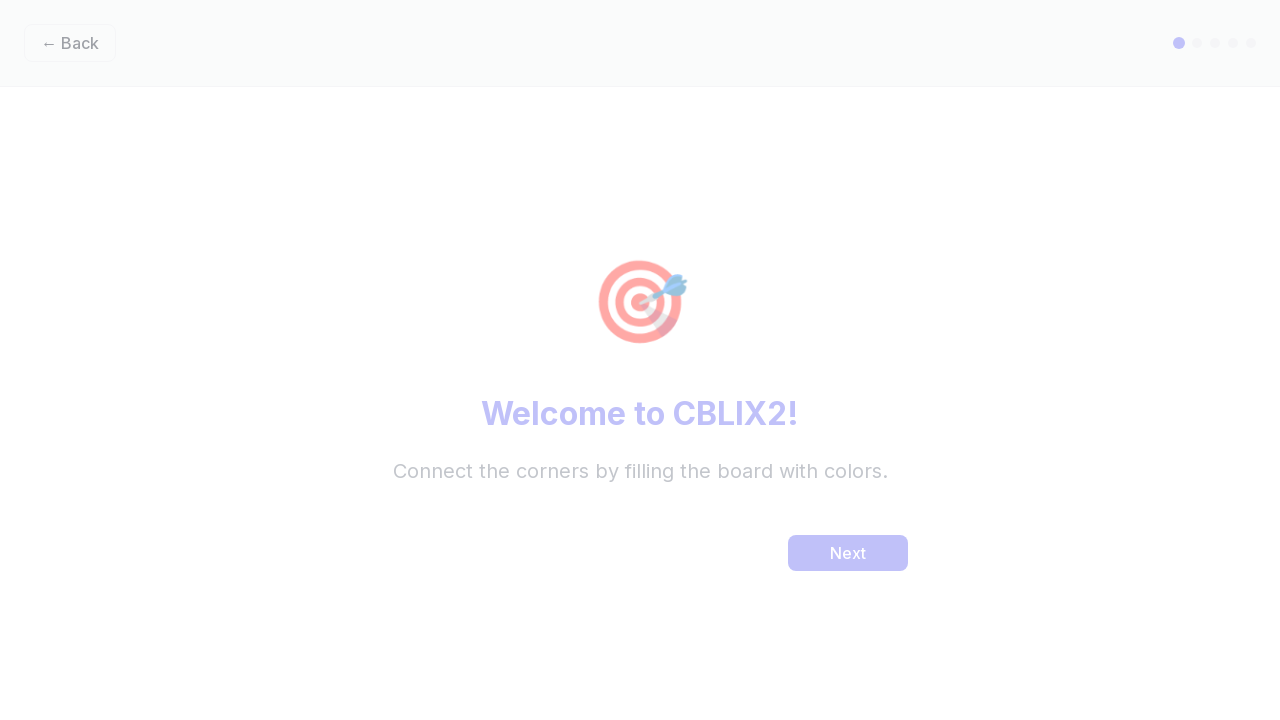

Waited 1000ms for tutorial screen to appear
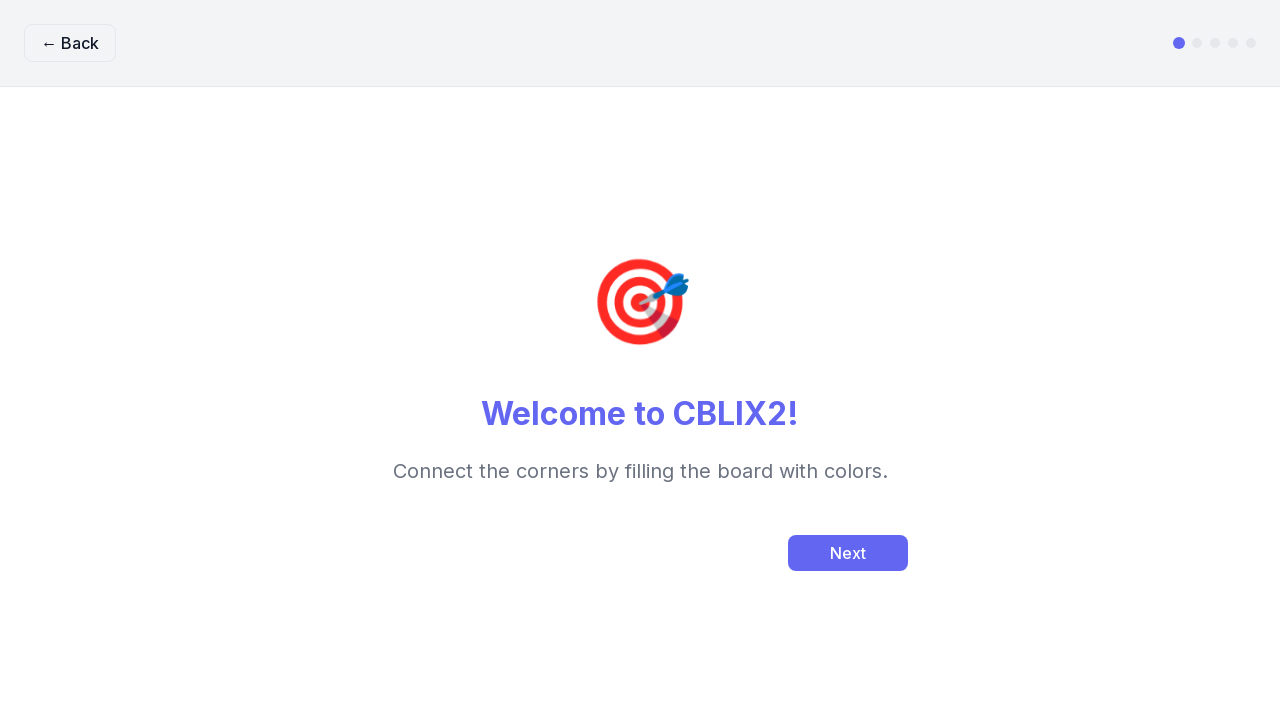

Checked if tutorial screen is visible
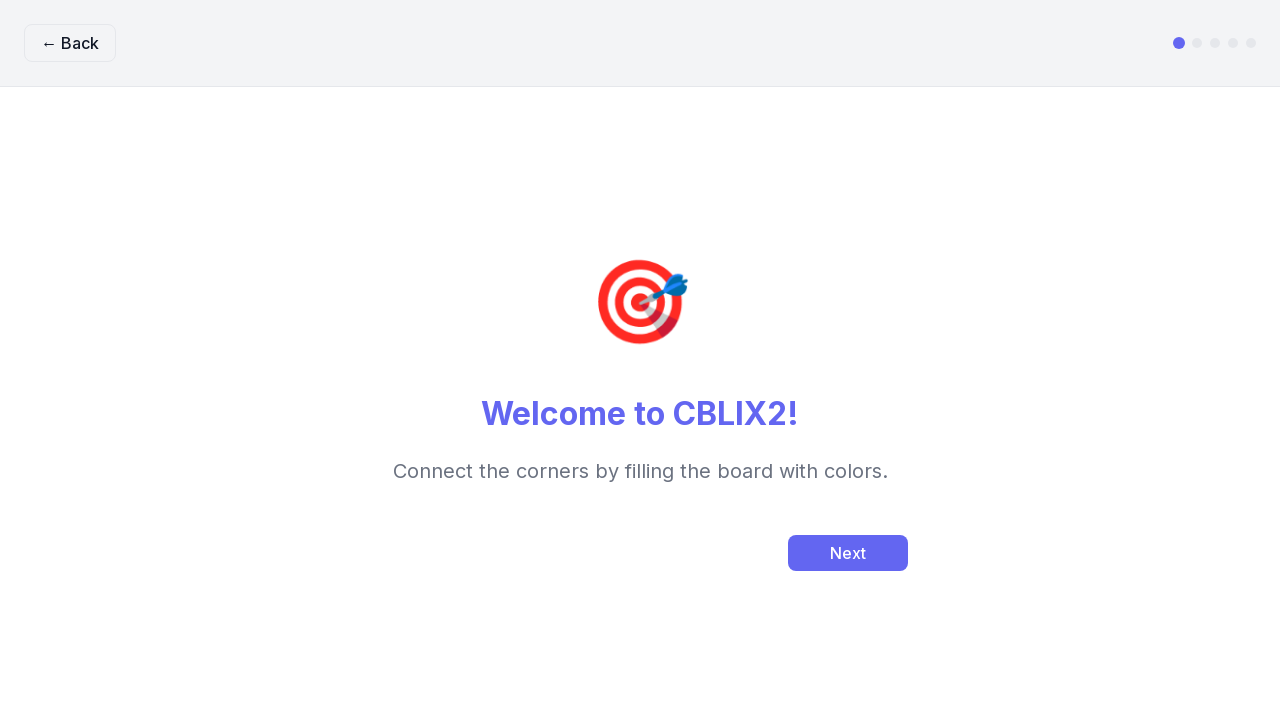

Located back button
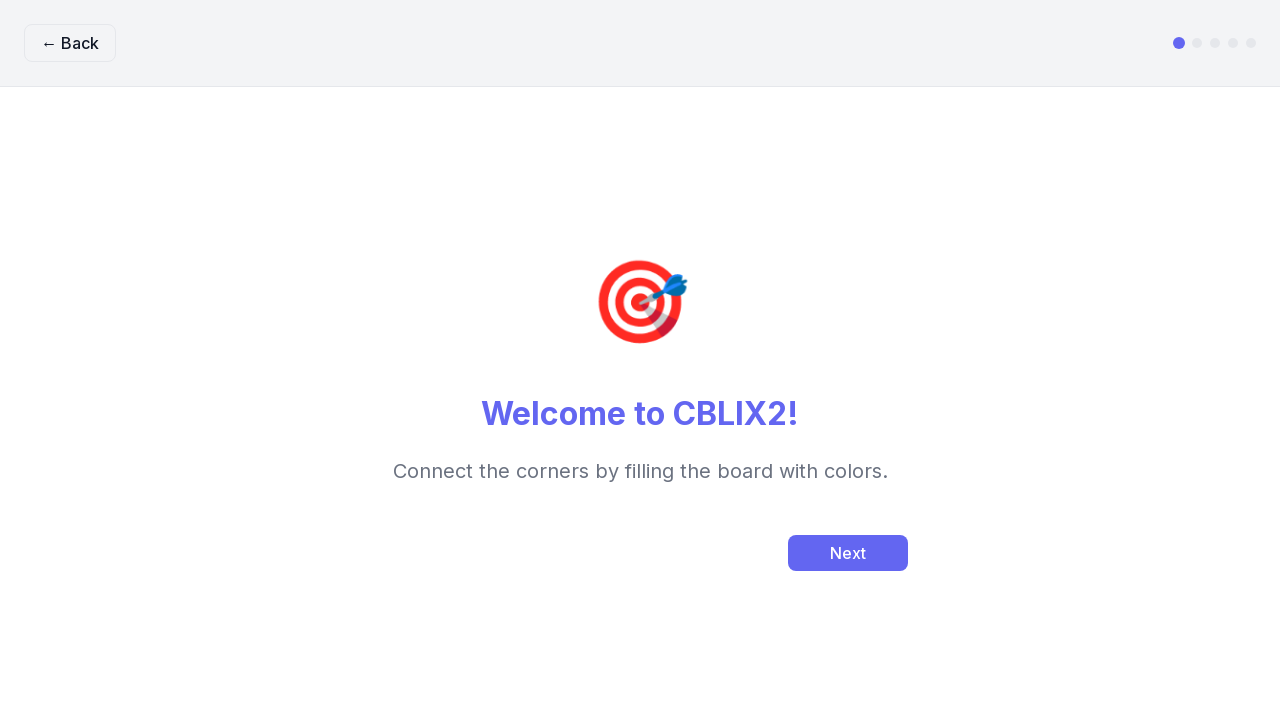

Back button is visible
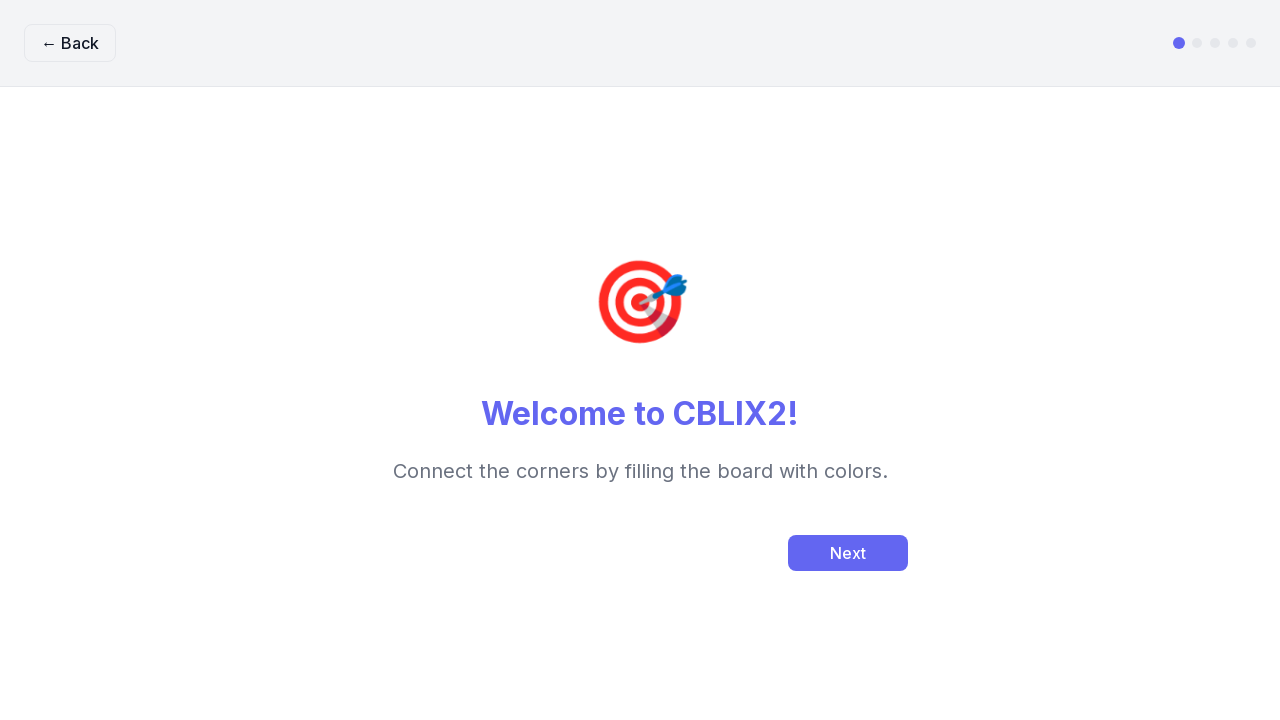

Clicked back button to return to main menu at (70, 43) on #back-btn
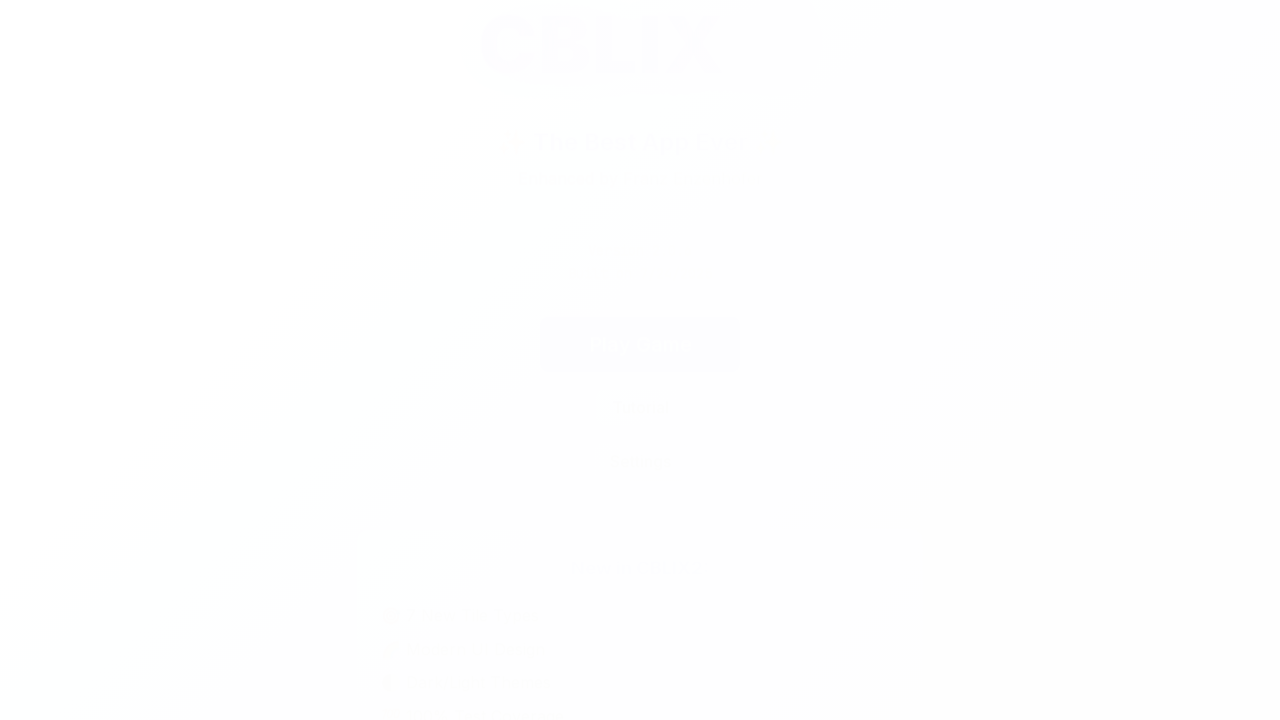

Waited 500ms for main menu to reload
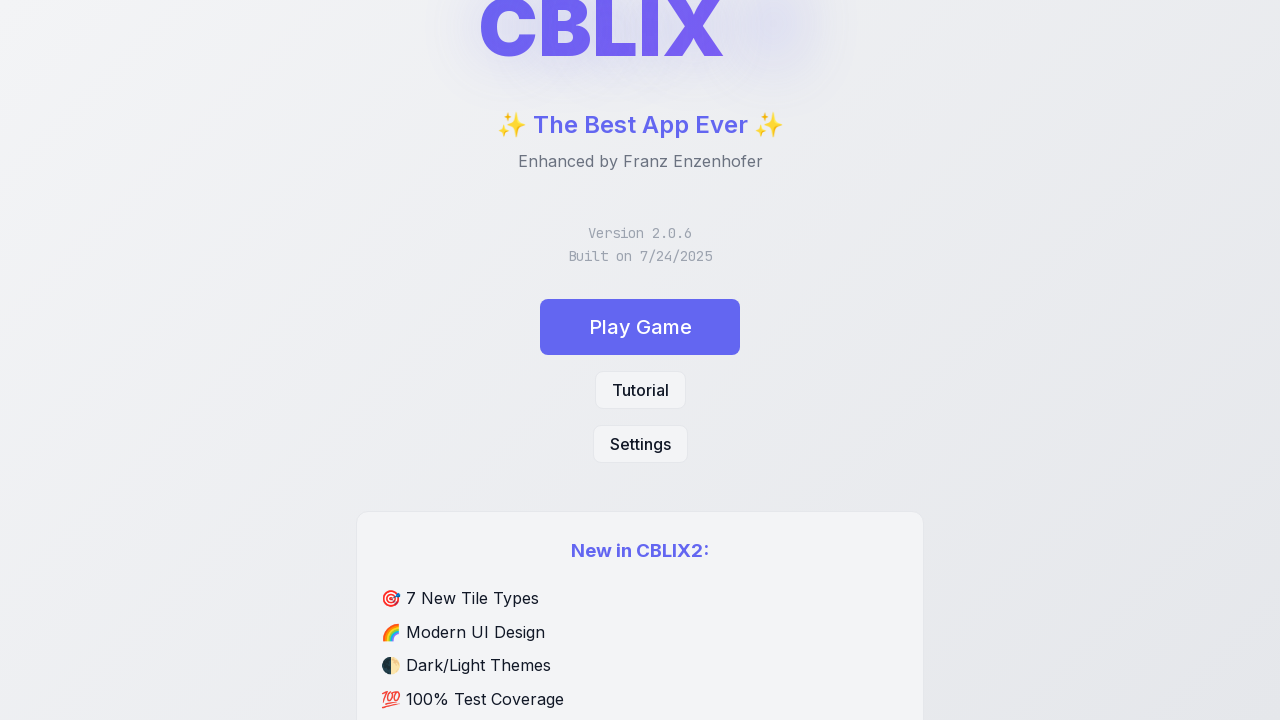

Located start button
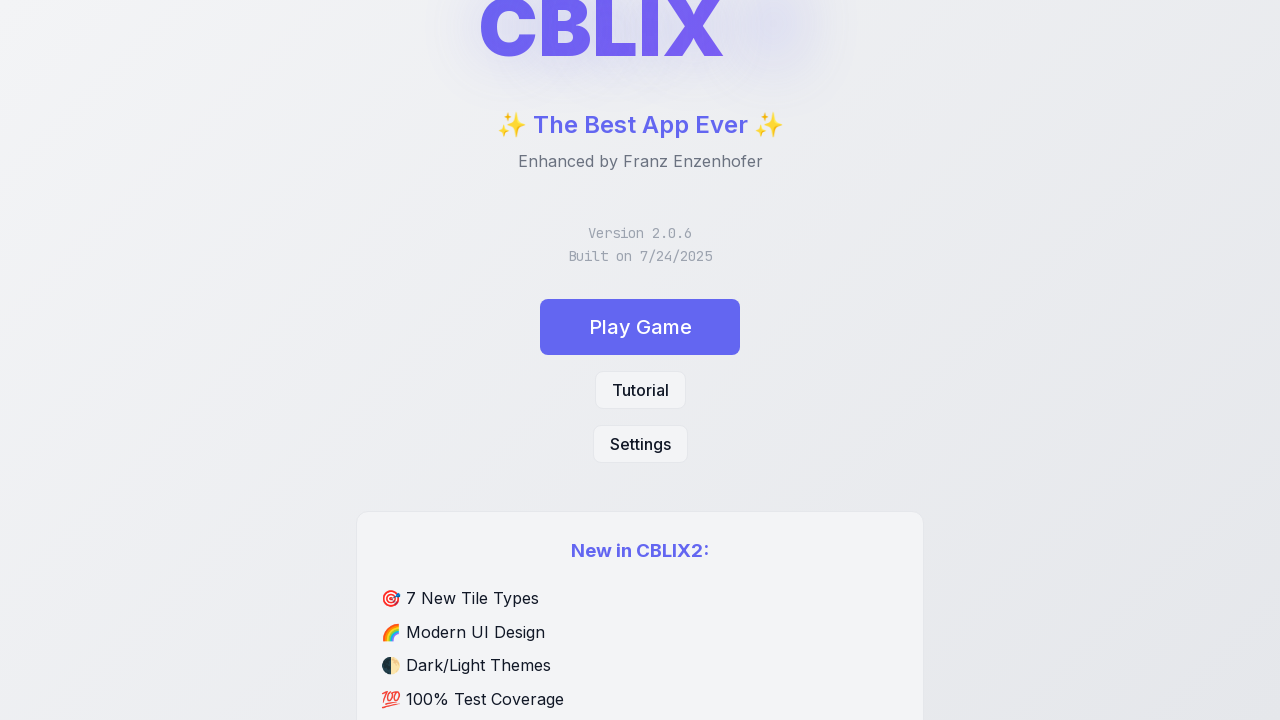

Start button is visible
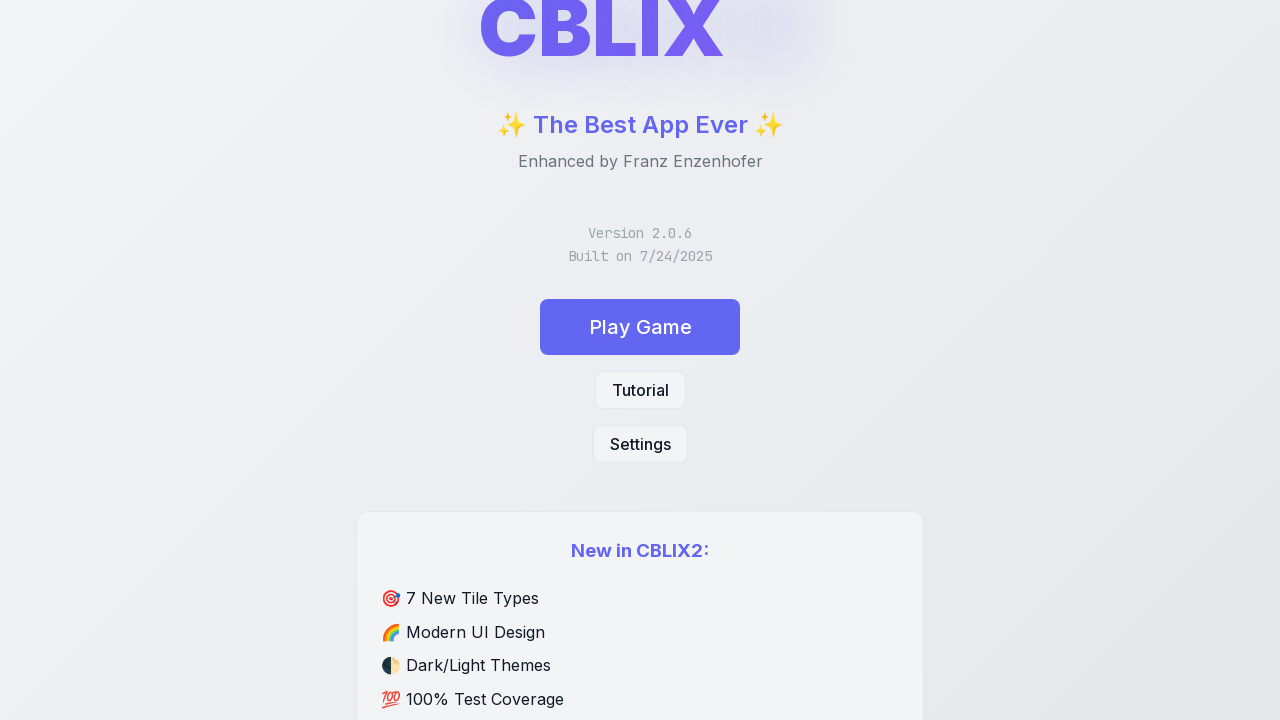

Clicked start button to launch the game at (640, 327) on #start-btn
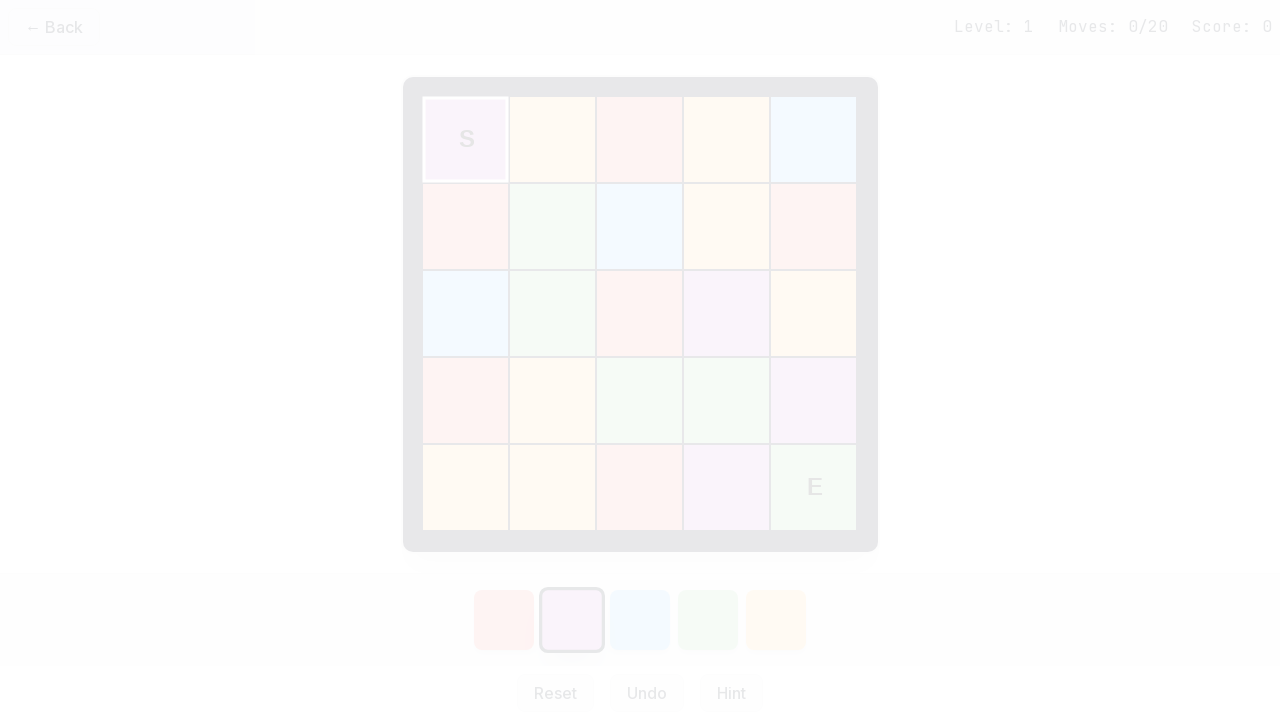

Waited 2000ms for game to load
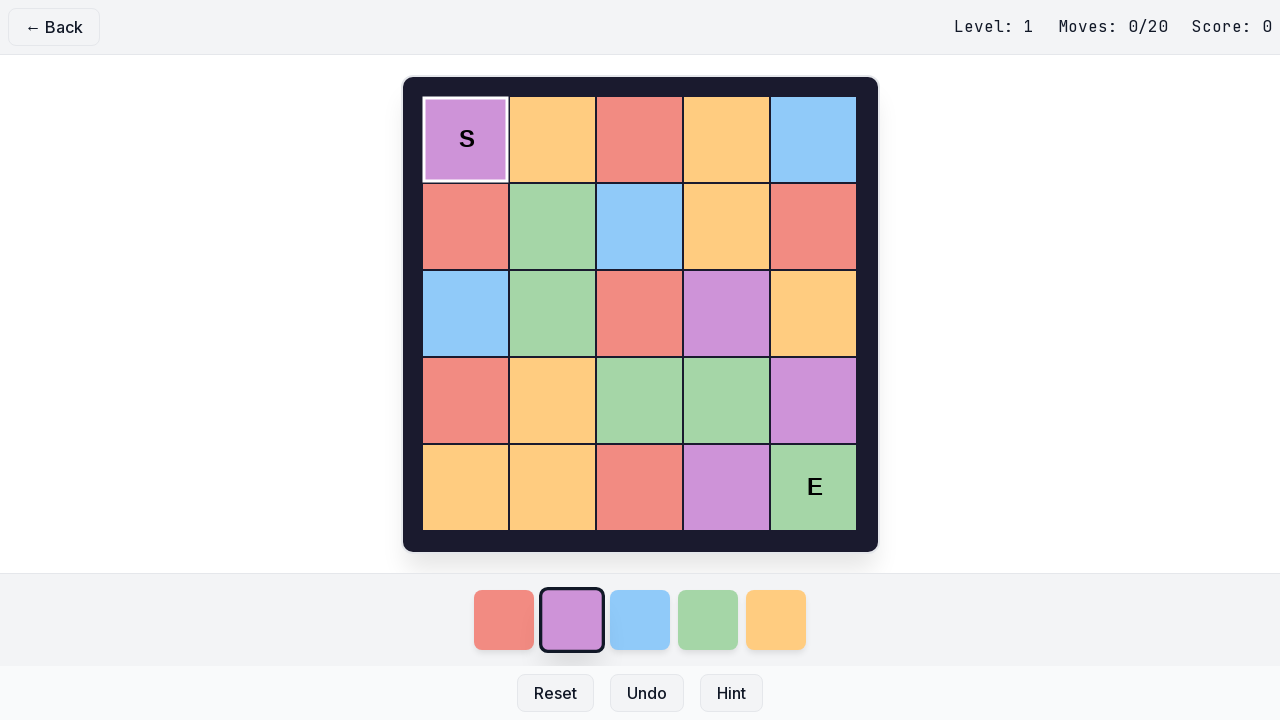

Verified game canvas is visible
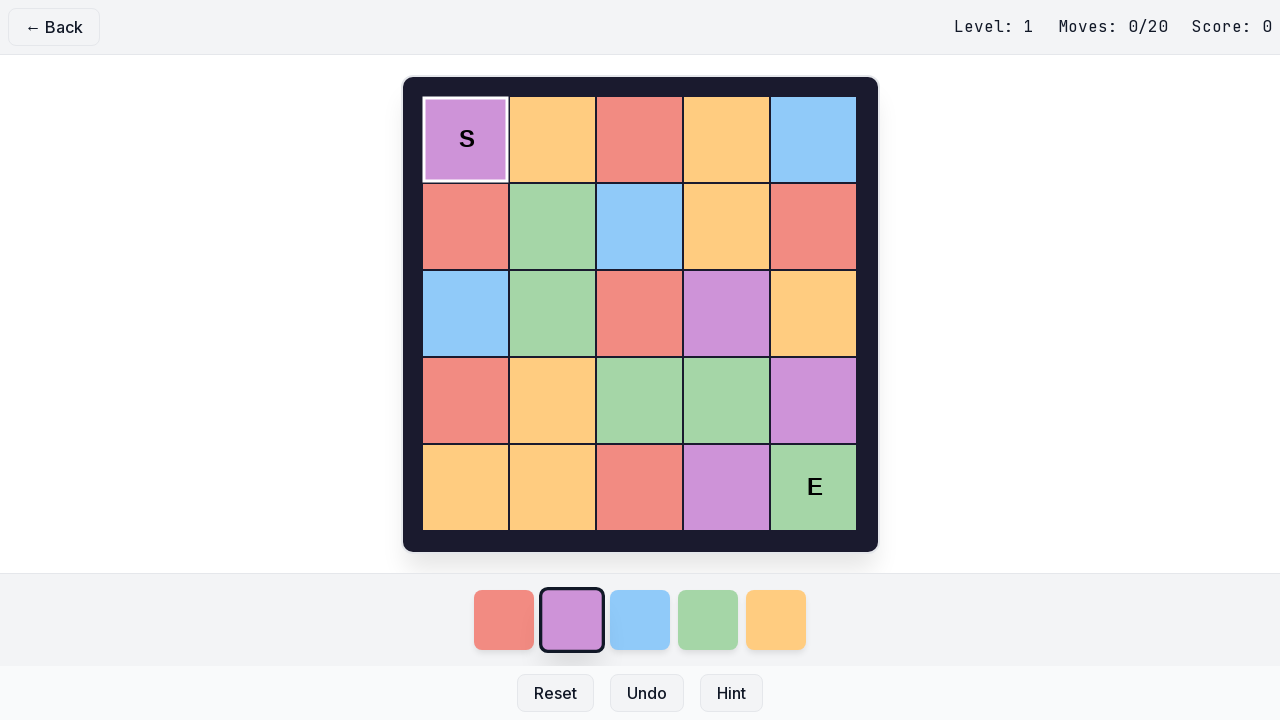

Counted color buttons on game screen
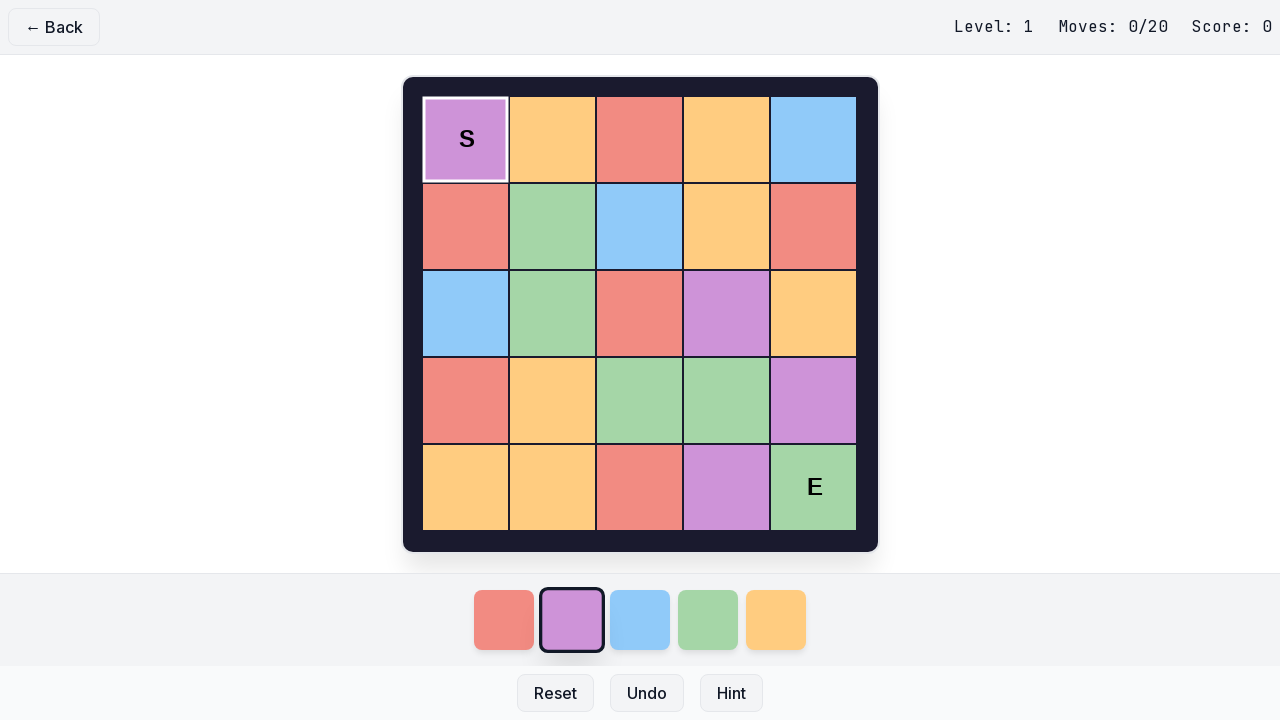

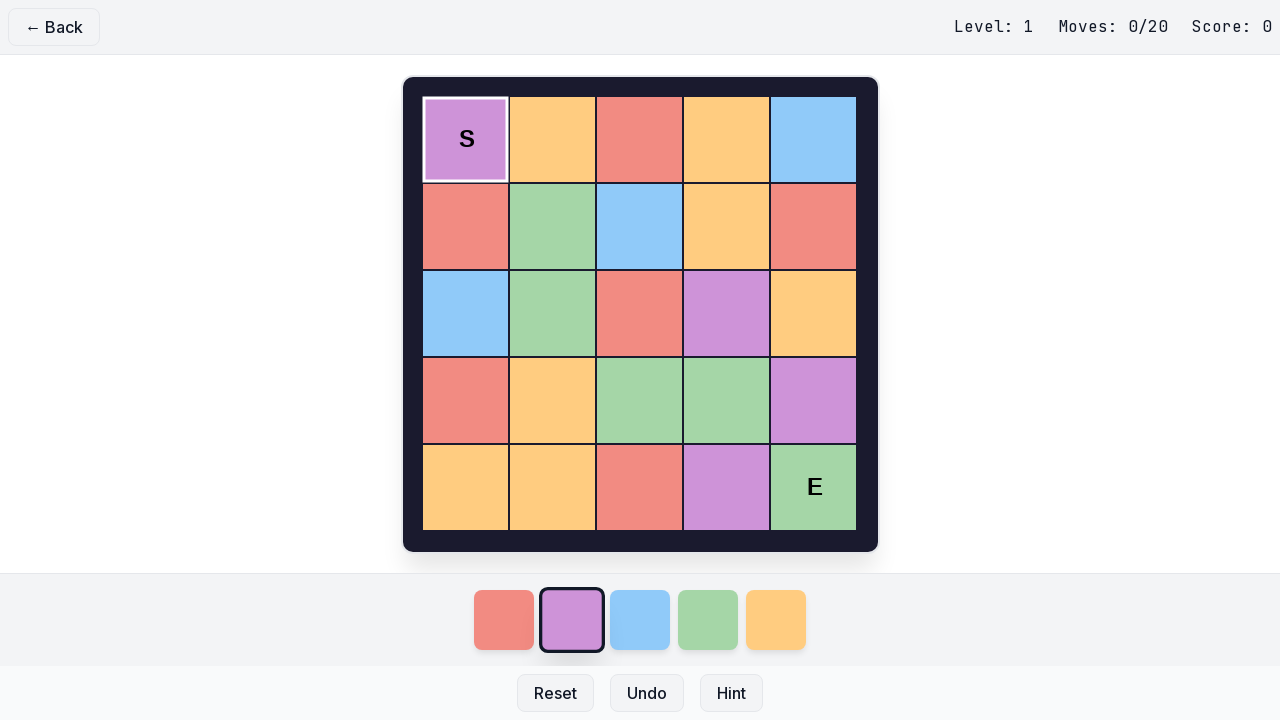